Tests a todo application by clicking checkboxes to mark items as done, adding a new todo item, and archiving completed todos

Starting URL: http://crossbrowsertesting.github.io/todo-app.html

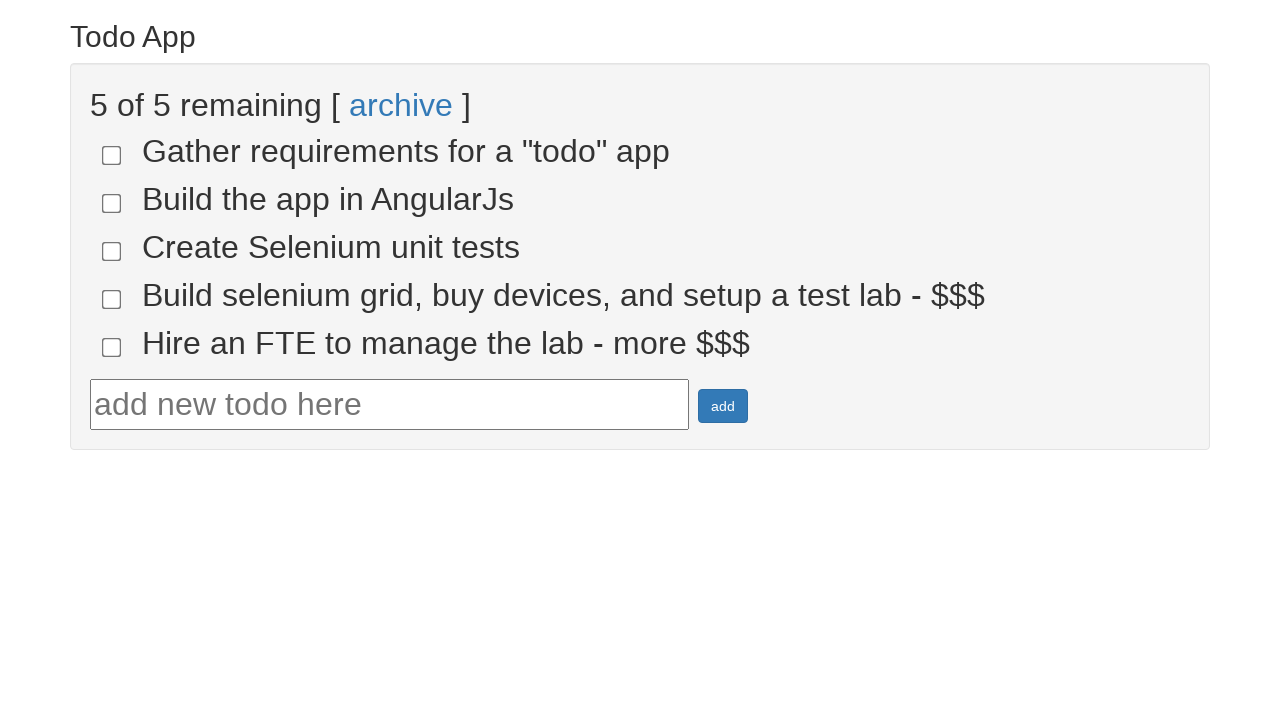

Clicked 4th todo checkbox to mark as done at (112, 299) on input[name='todo-4']
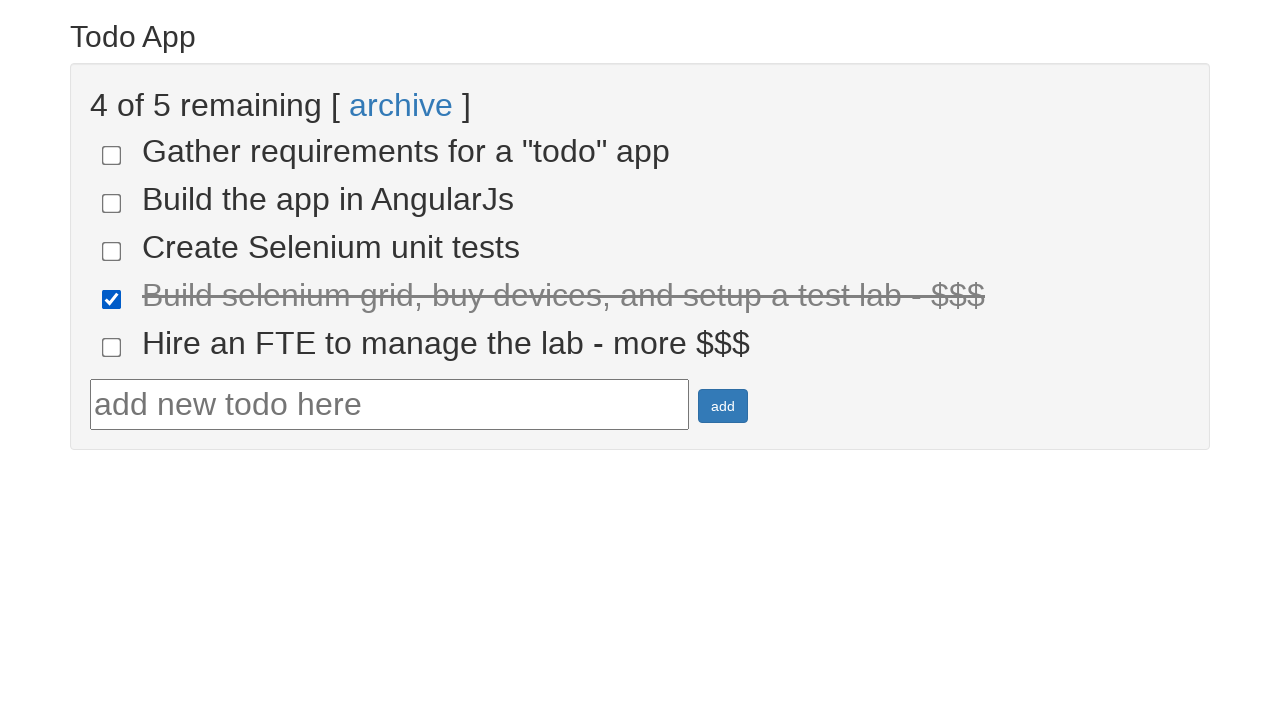

Clicked 5th todo checkbox to mark as done at (112, 347) on input[name='todo-5']
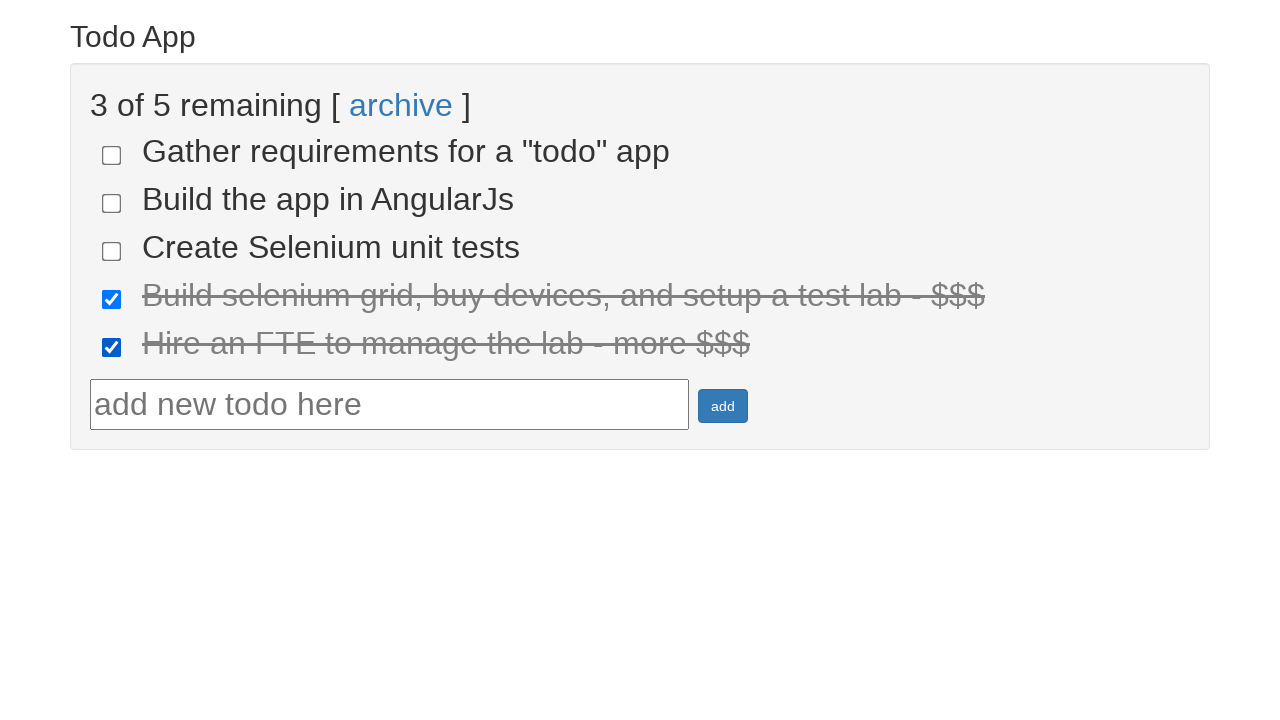

Verified two items are marked as done
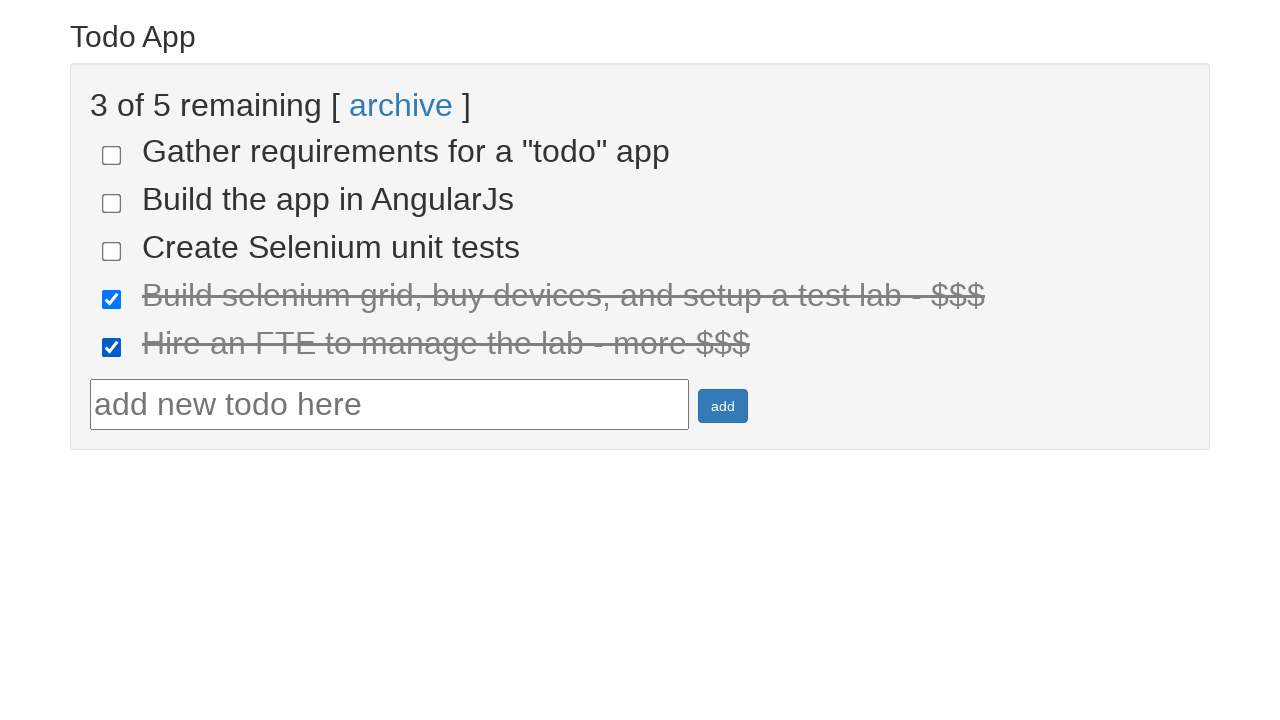

Entered text for new todo item: 'Run your first Selenium Test' on #todotext
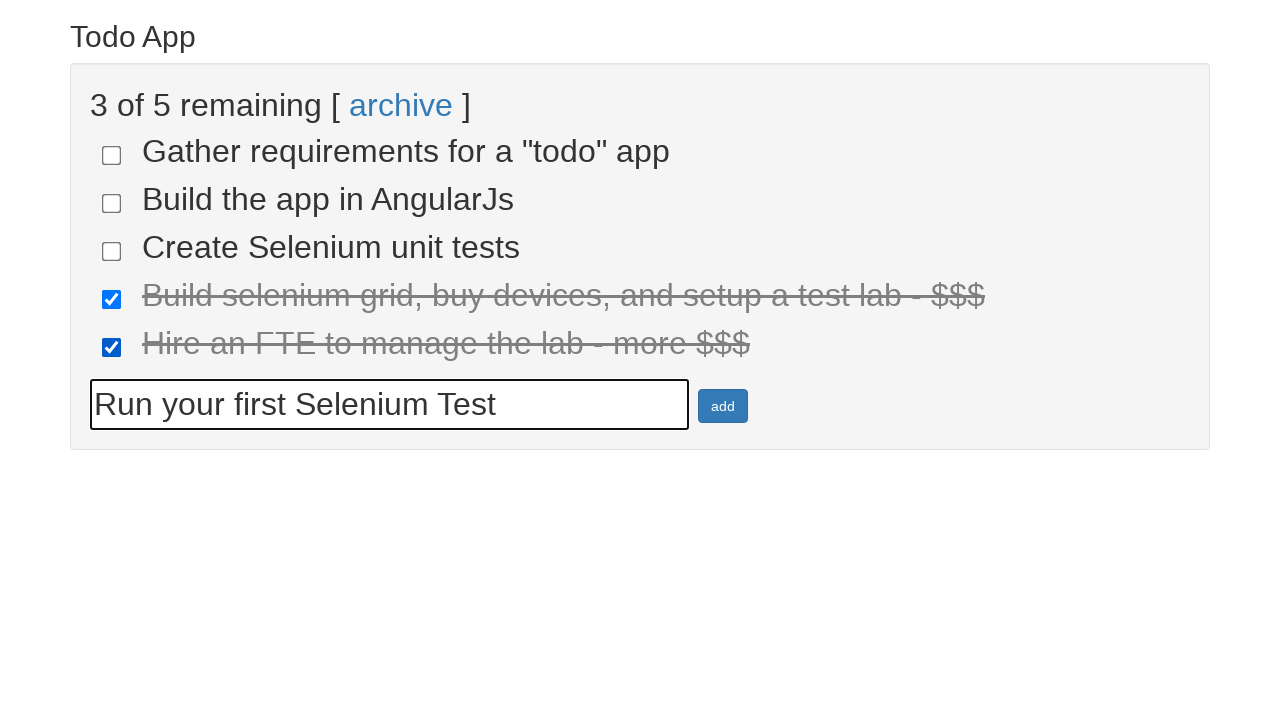

Clicked add button to create new todo at (723, 406) on #addbutton
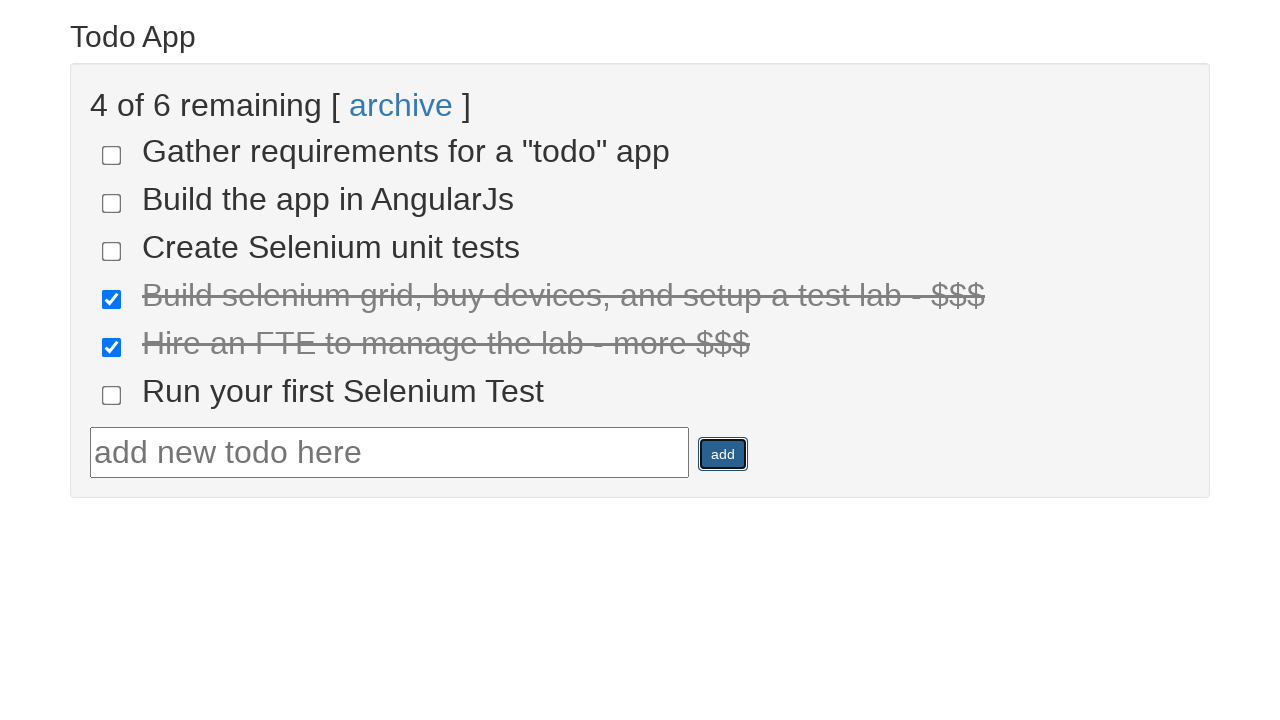

New todo item appeared in the list
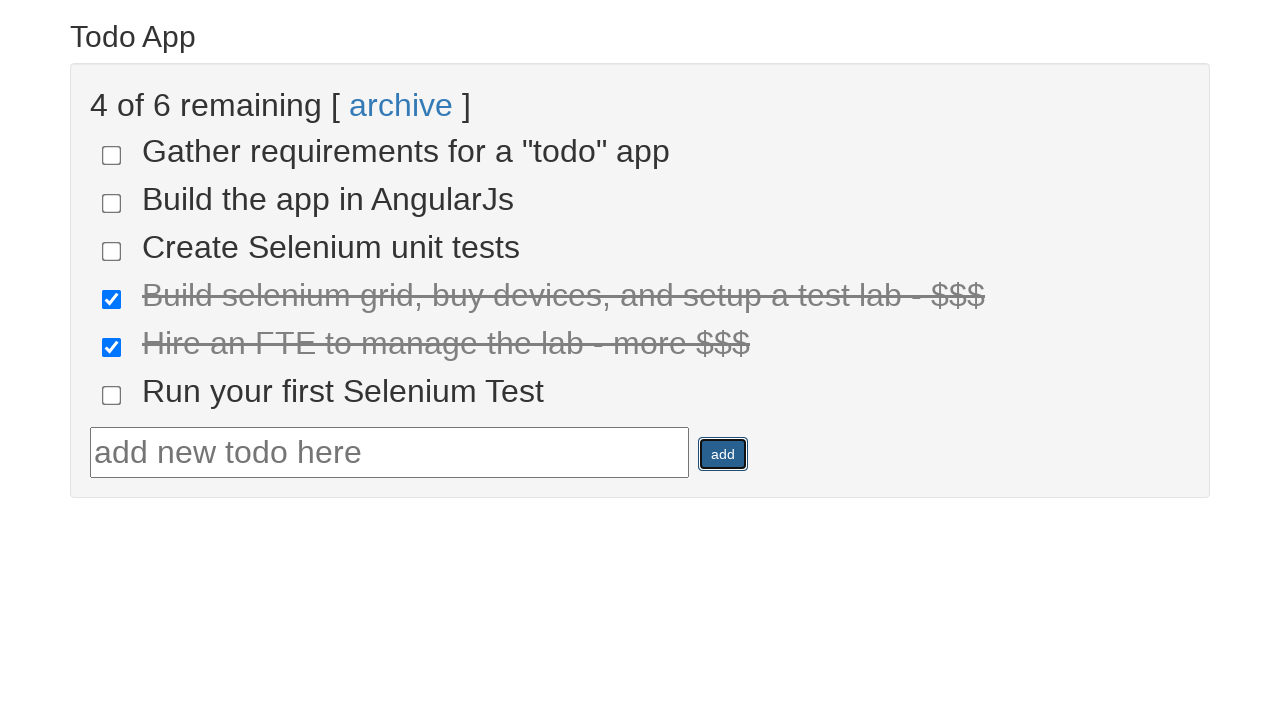

Clicked archive link to archive completed todos at (401, 105) on text=archive
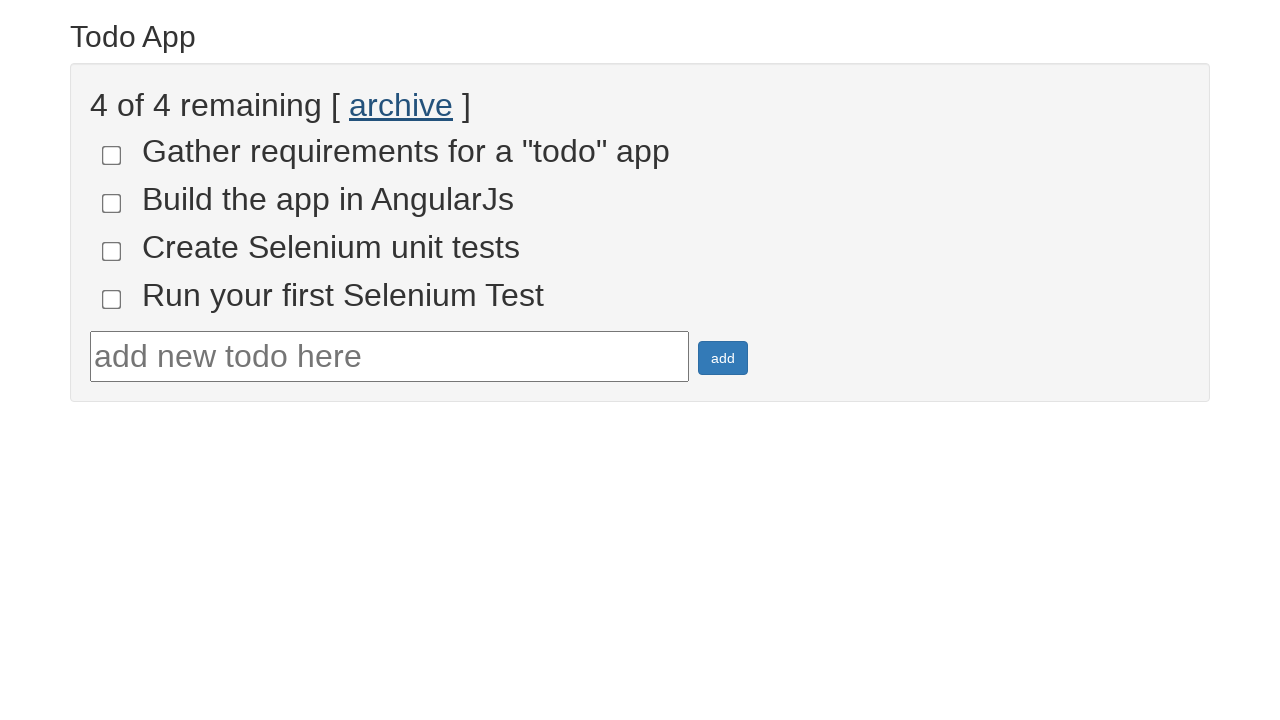

Archive action completed
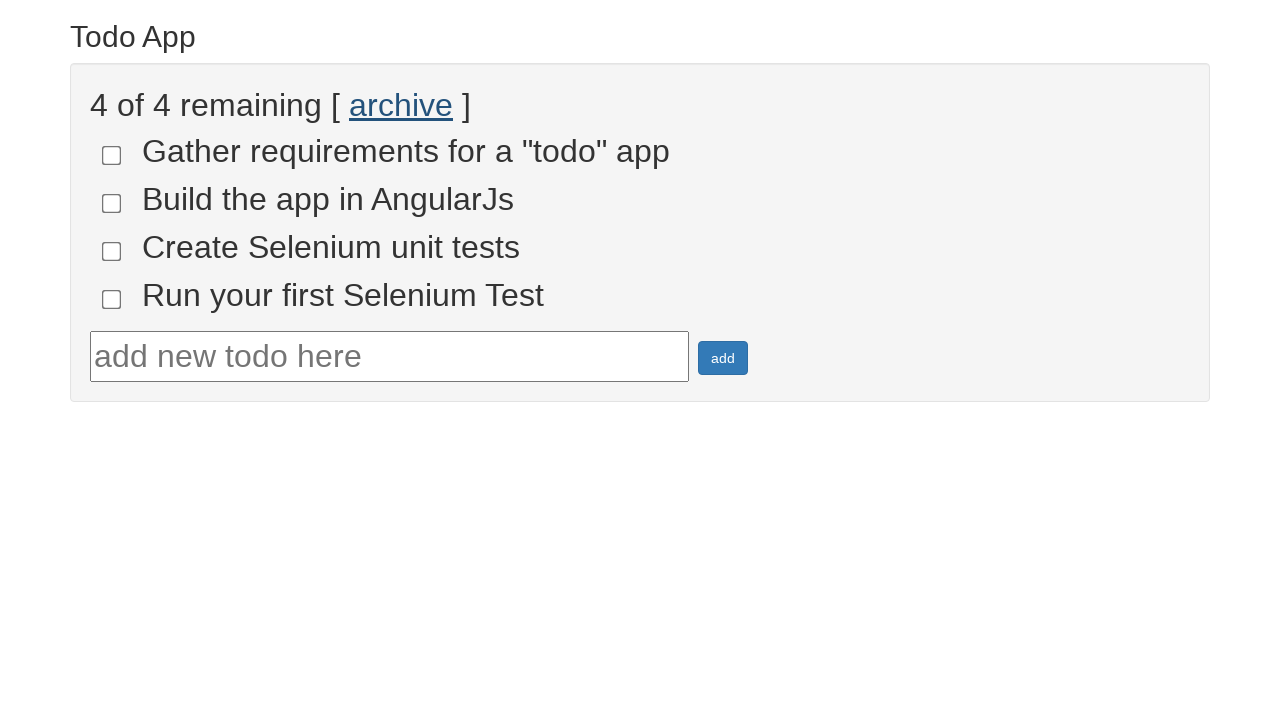

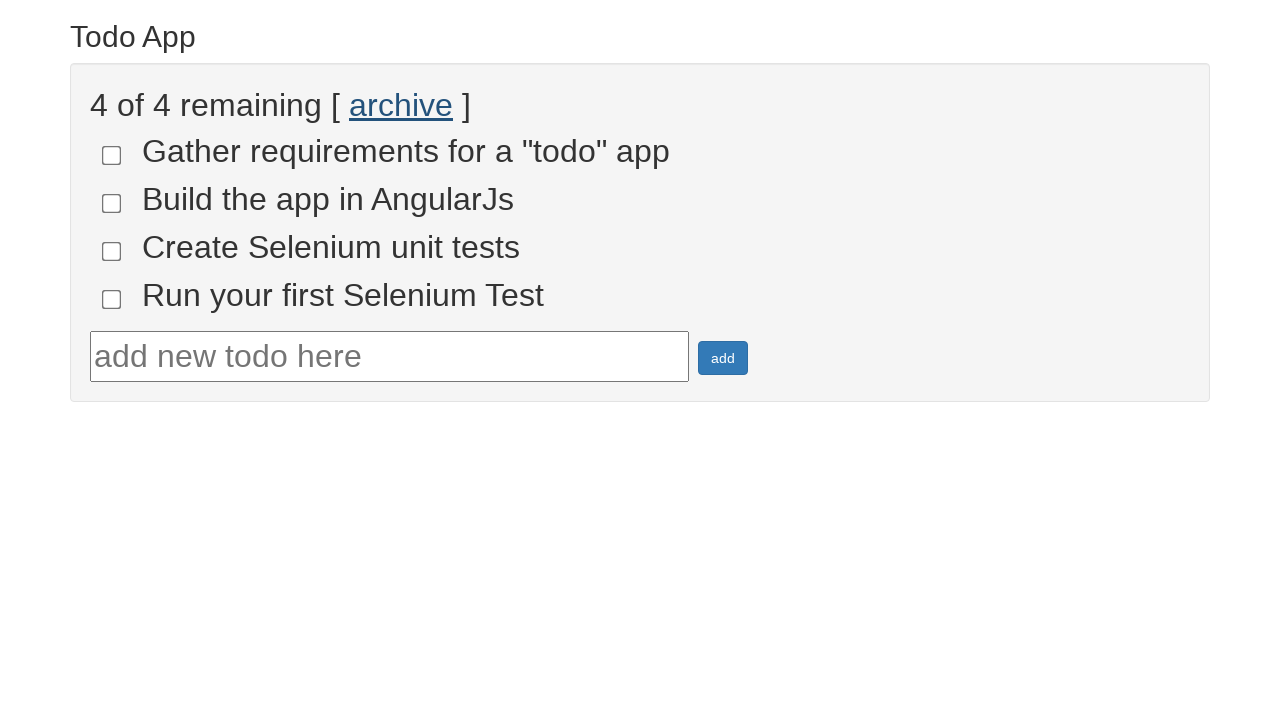